Tests the Playwright documentation site by clicking the "Get started" link and verifying that the Installation heading is visible on the resulting page.

Starting URL: https://playwright.dev/

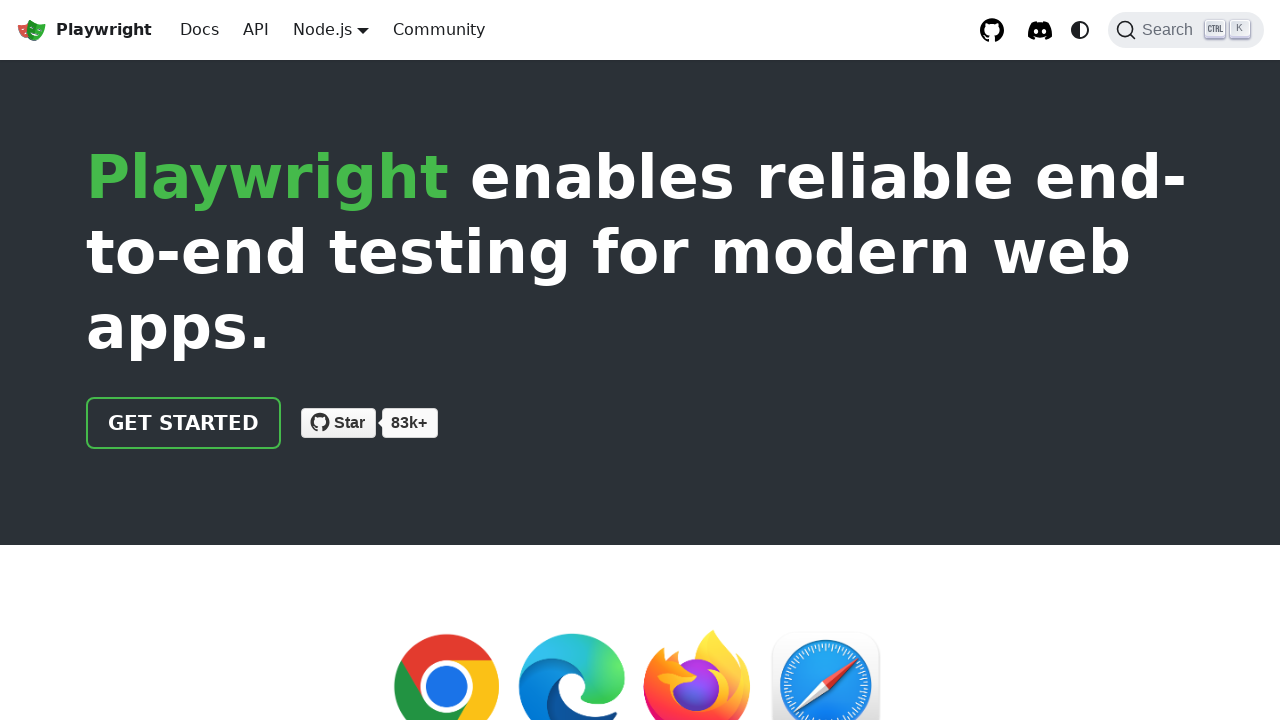

Navigated to Playwright documentation site
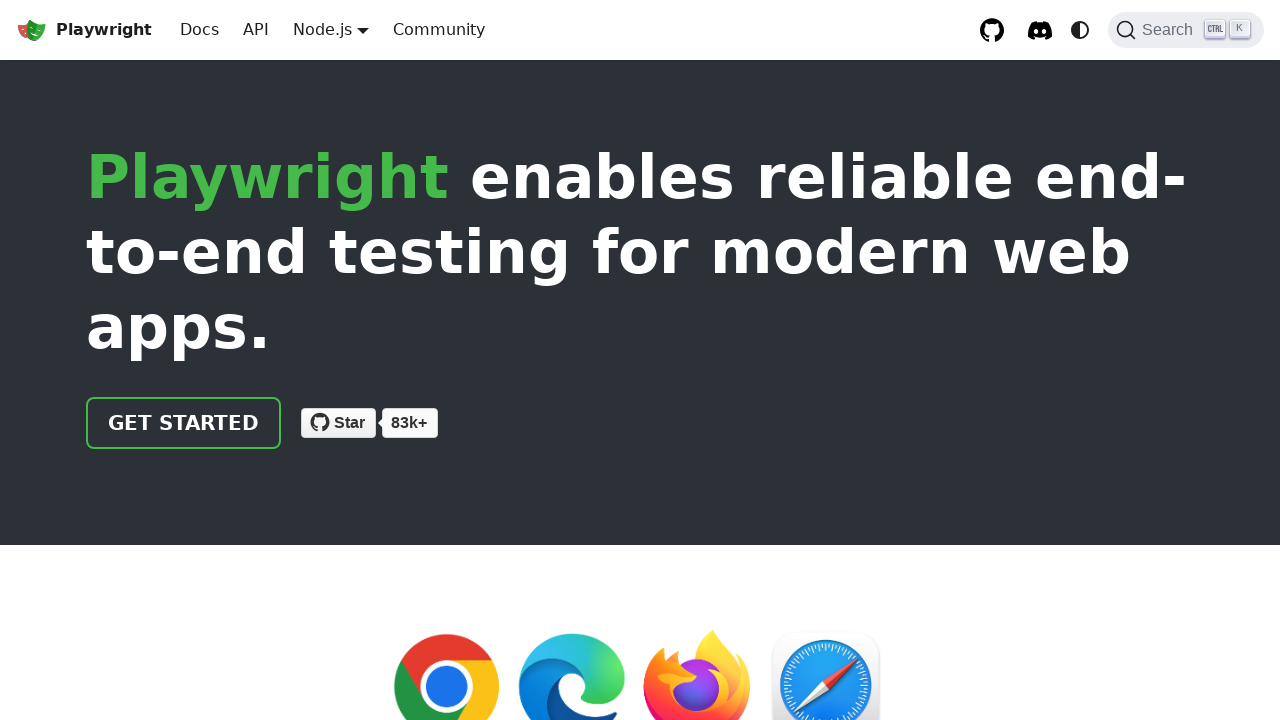

Clicked 'Get started' link at (184, 423) on internal:role=link[name="Get started"i]
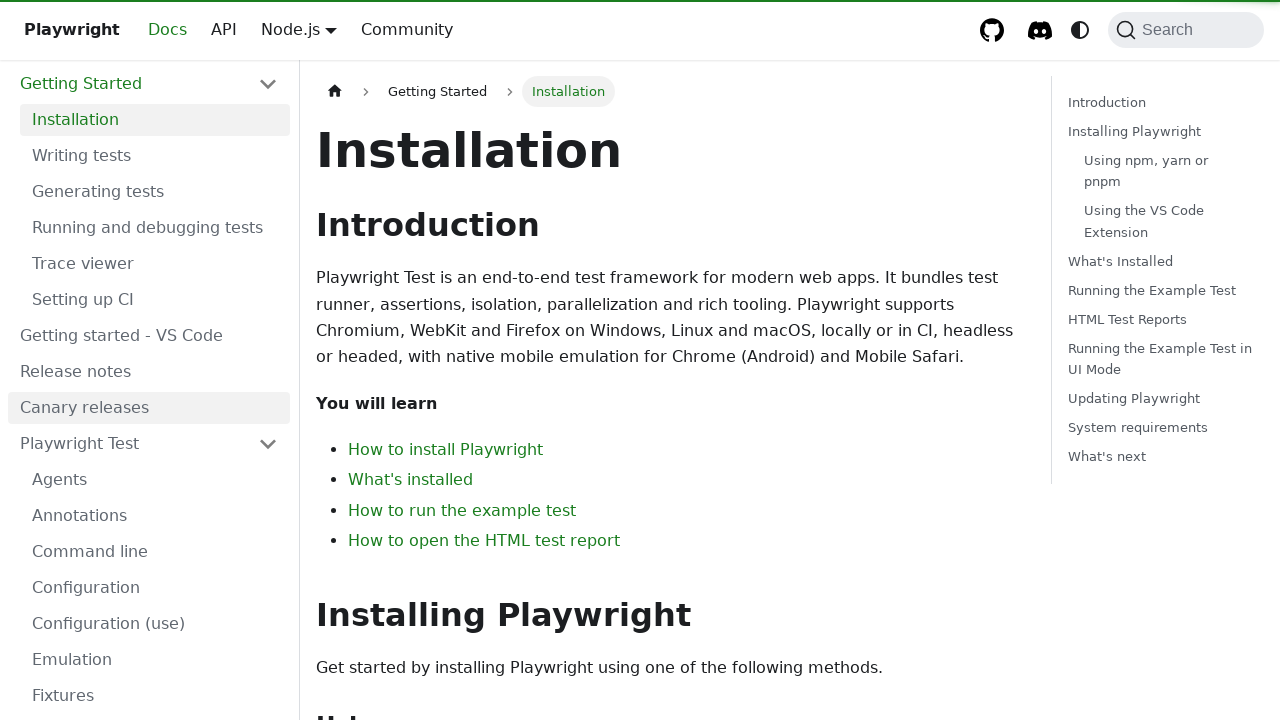

Installation heading is now visible on the page
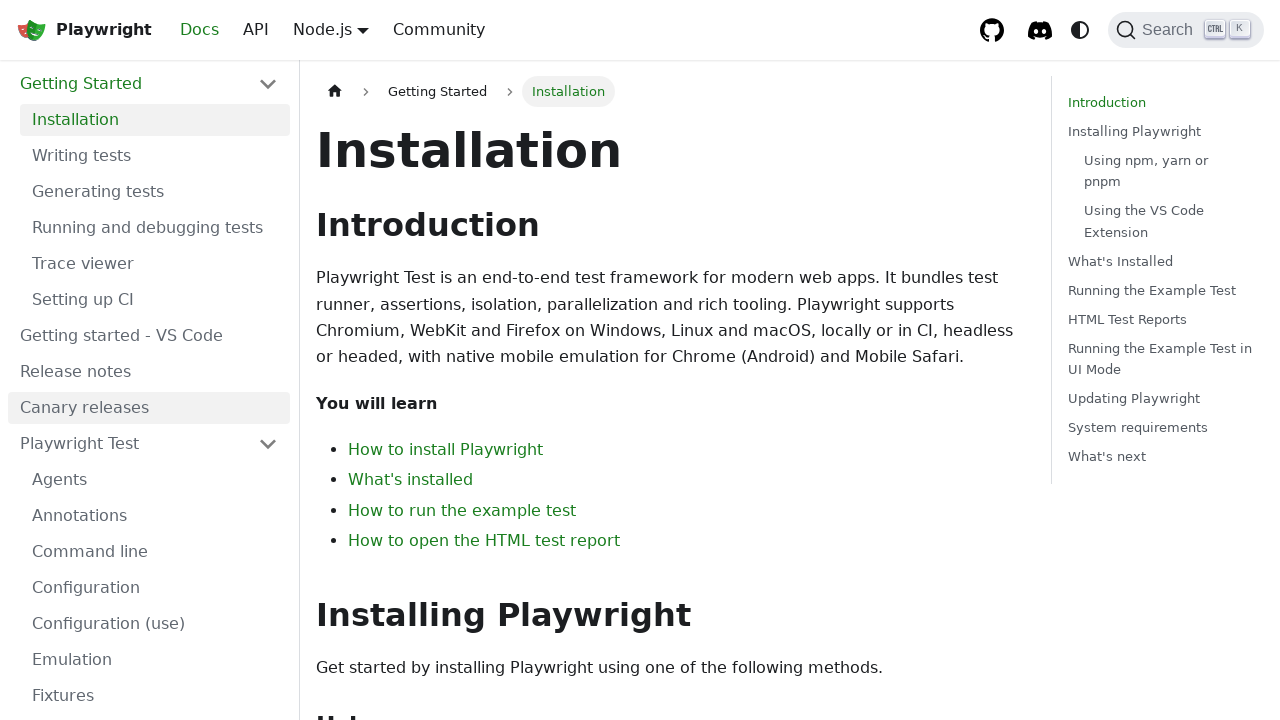

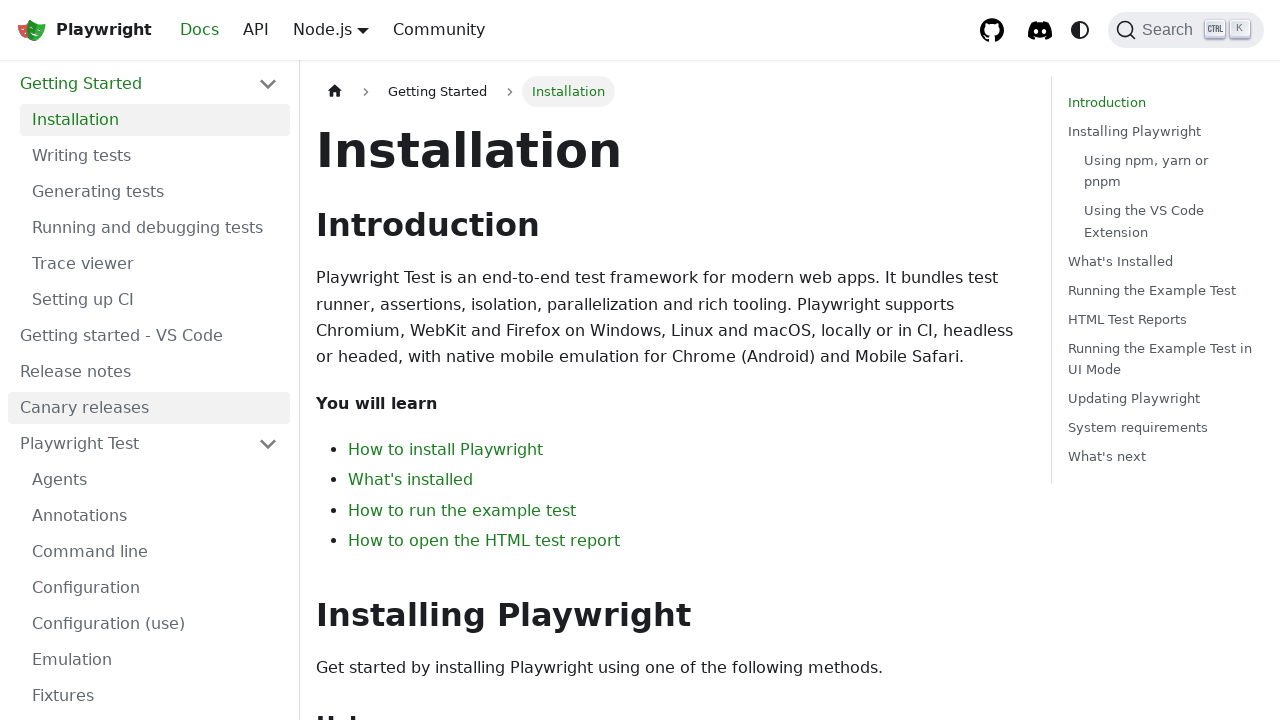